Tests checkbox handling by selecting the first 3 checkboxes, then iterating through all checkboxes to unselect any that are selected.

Starting URL: https://testautomationpractice.blogspot.com/

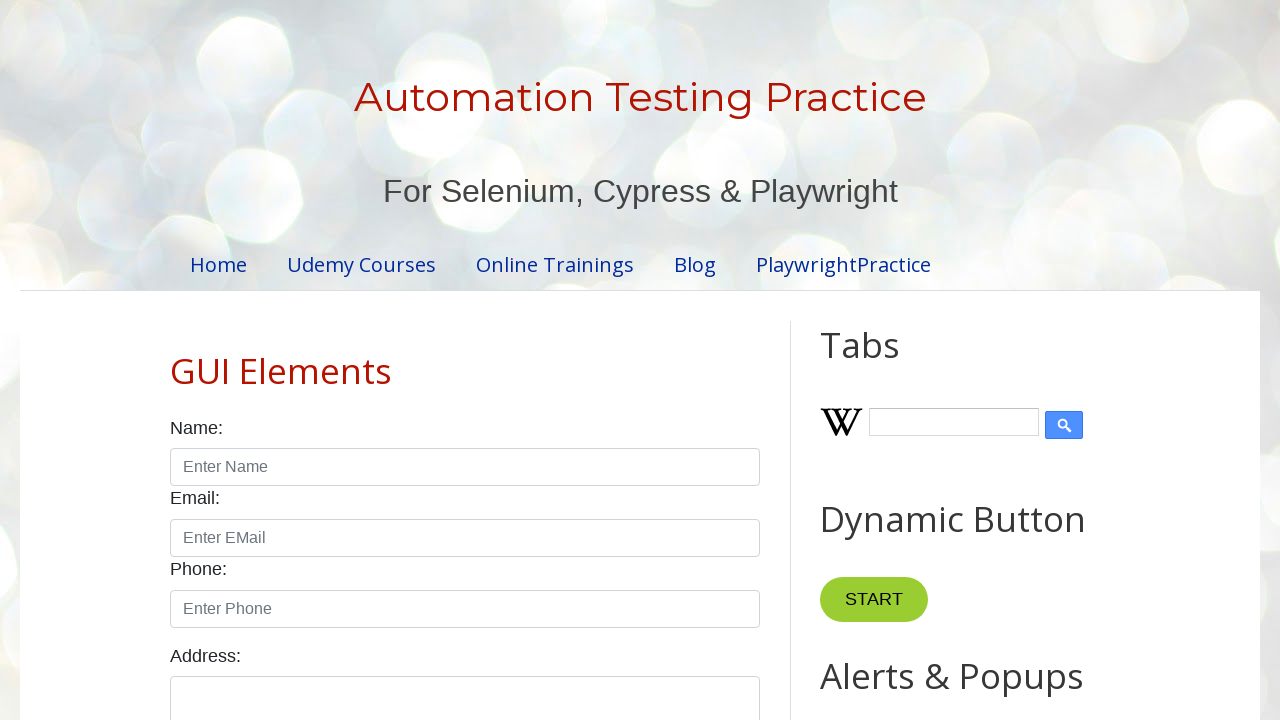

Located all checkboxes with class 'form-check-input'
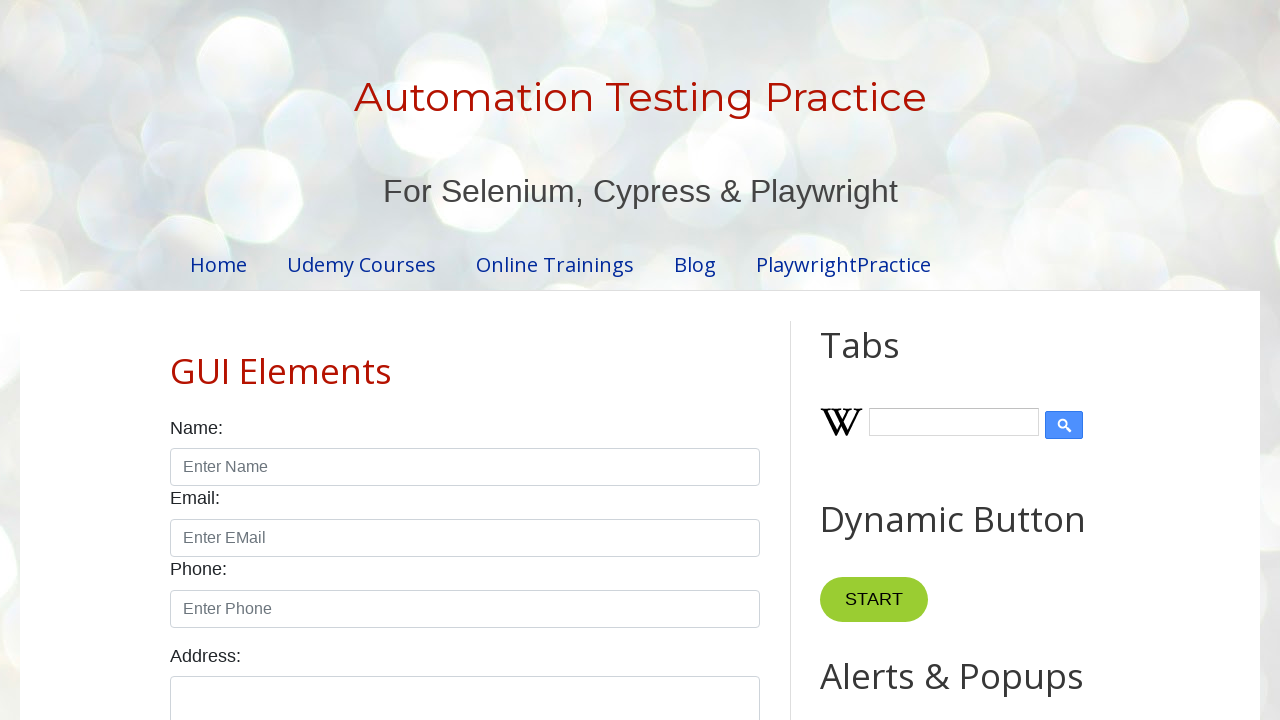

First checkbox became visible
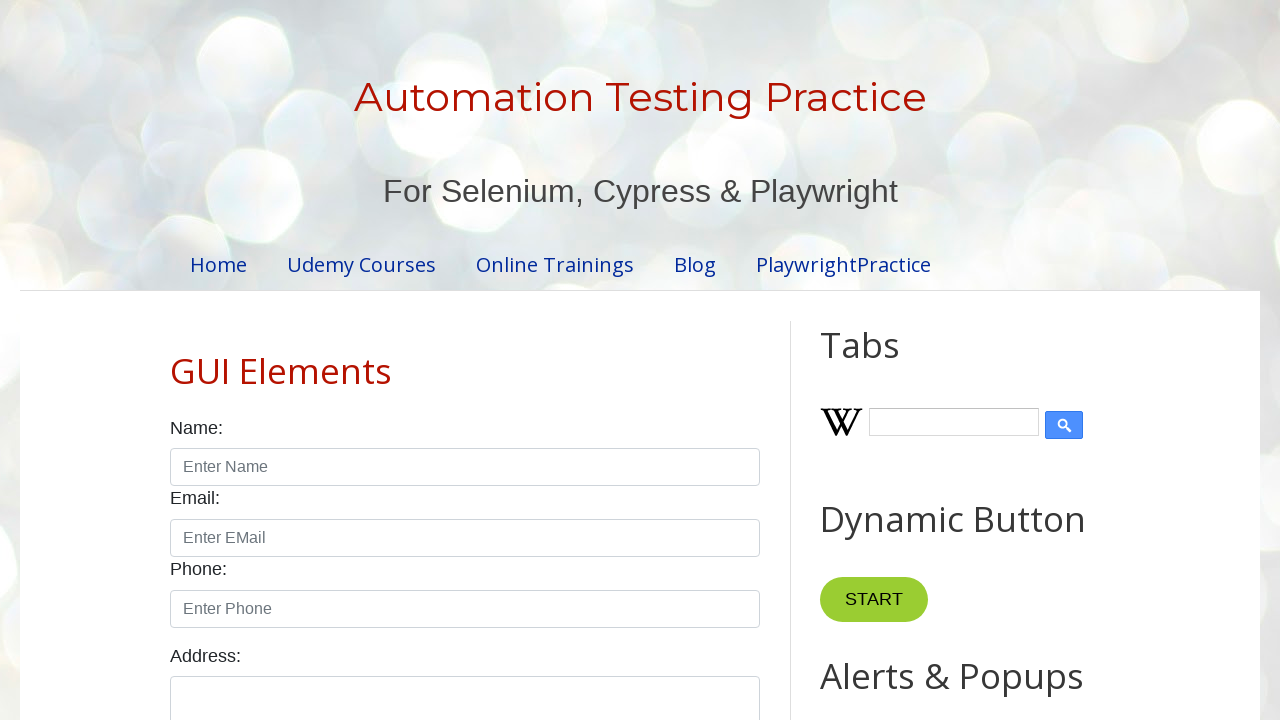

Counted 7 checkboxes on the page
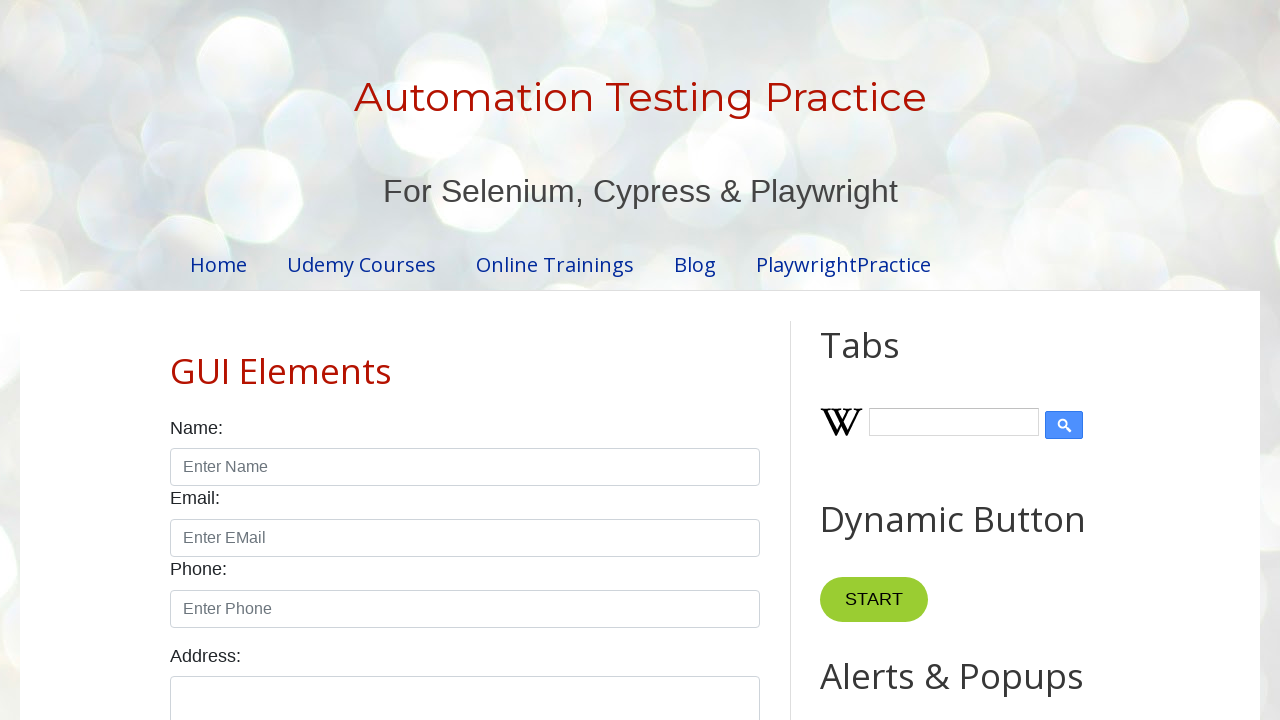

Clicked checkbox 1 to select it at (176, 360) on xpath=//input[@class='form-check-input' and @type='checkbox'] >> nth=0
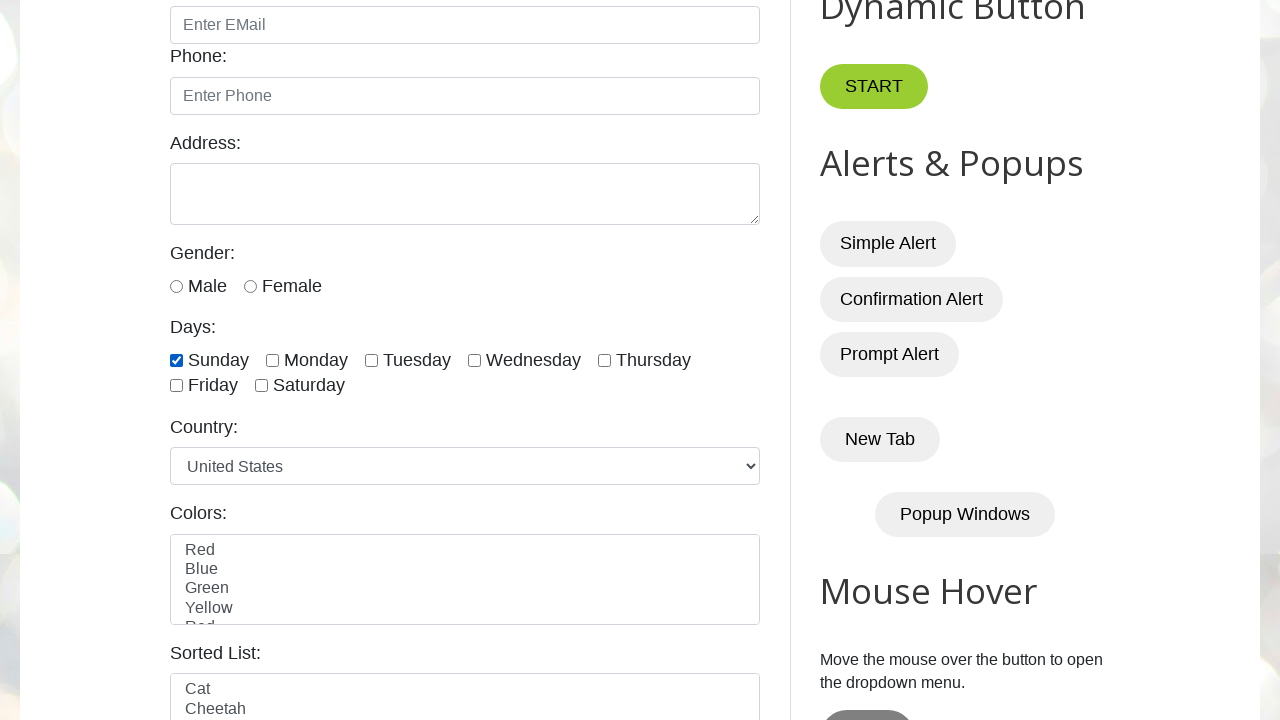

Clicked checkbox 2 to select it at (272, 360) on xpath=//input[@class='form-check-input' and @type='checkbox'] >> nth=1
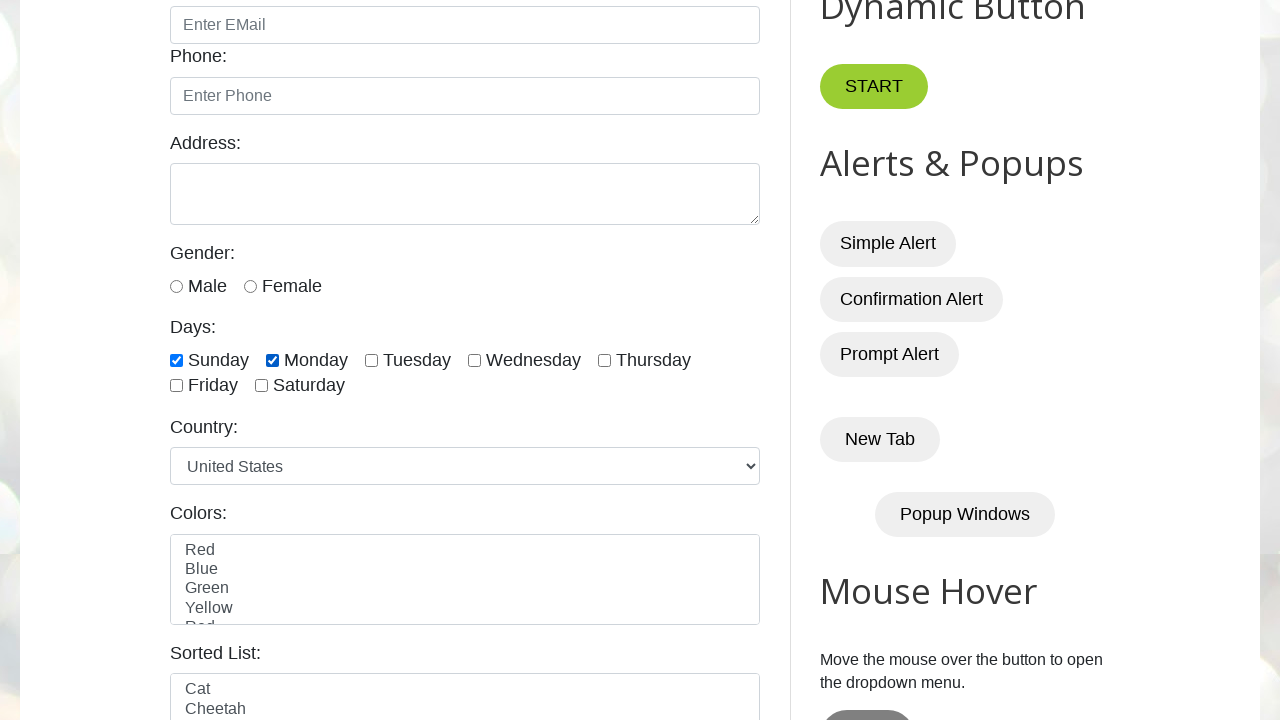

Clicked checkbox 3 to select it at (372, 360) on xpath=//input[@class='form-check-input' and @type='checkbox'] >> nth=2
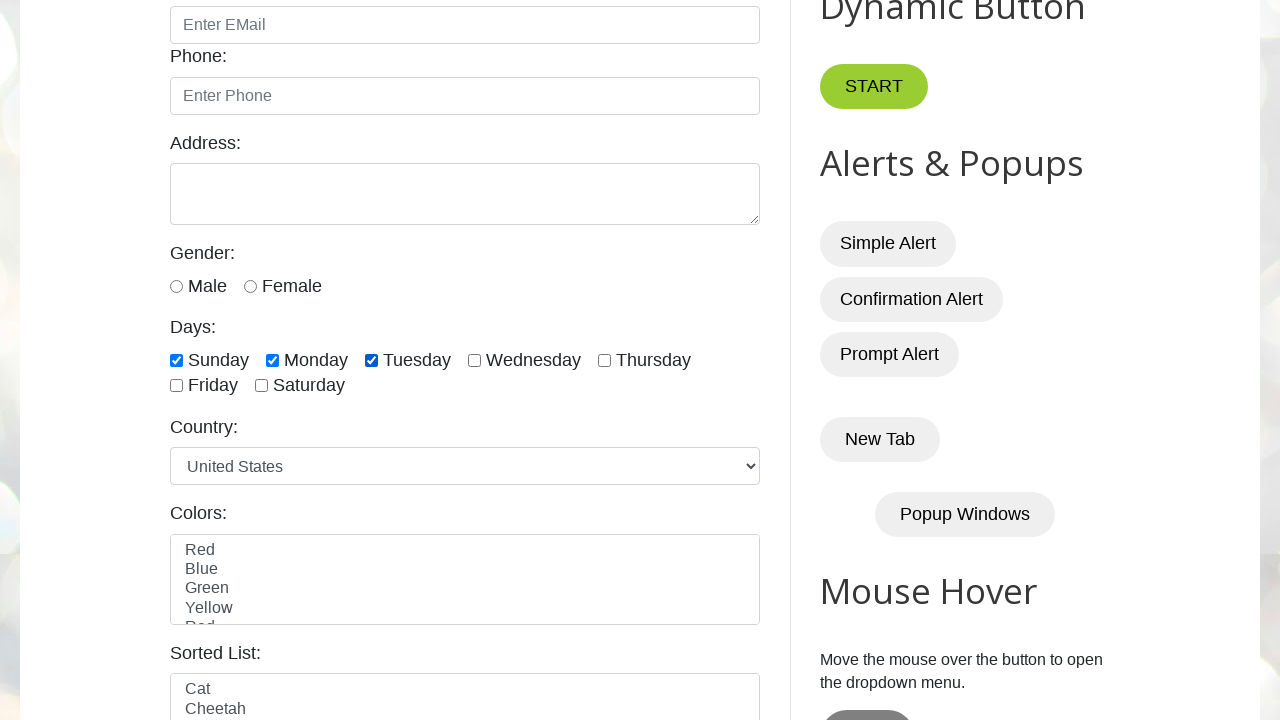

Waited 2 seconds to observe checkbox selections
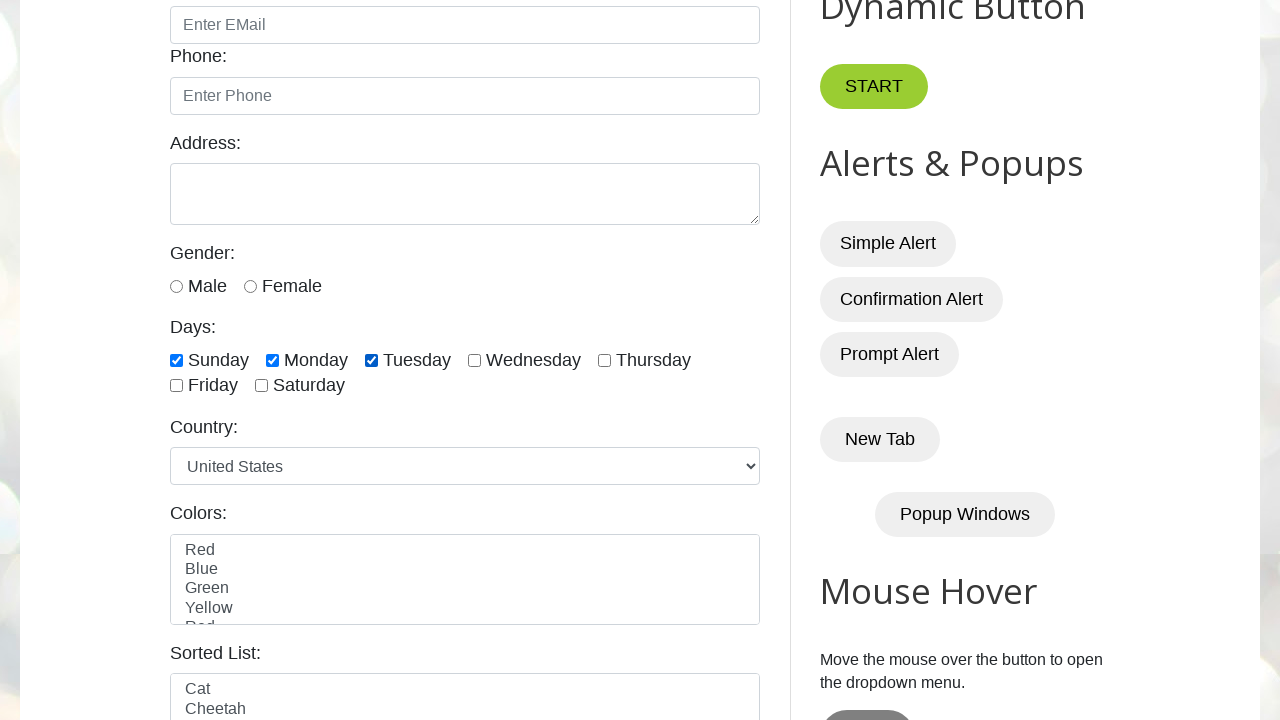

Clicked checkbox 1 to unselect it at (176, 360) on xpath=//input[@class='form-check-input' and @type='checkbox'] >> nth=0
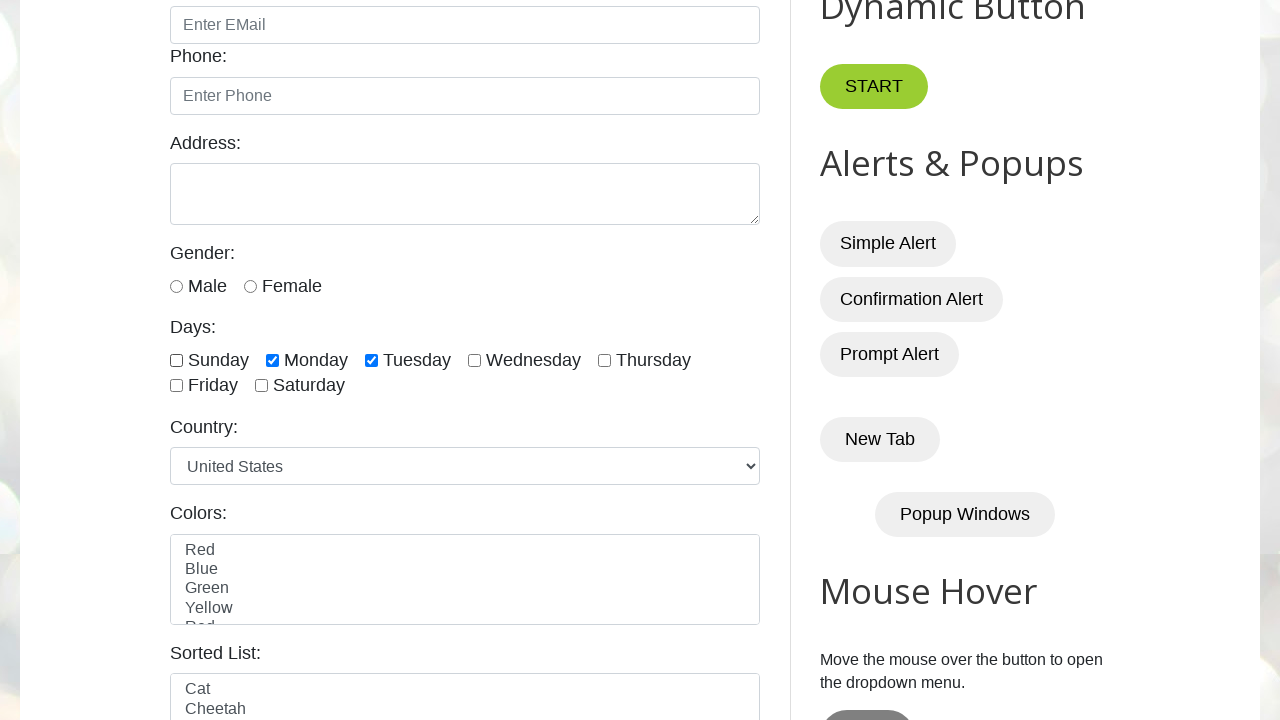

Clicked checkbox 2 to unselect it at (272, 360) on xpath=//input[@class='form-check-input' and @type='checkbox'] >> nth=1
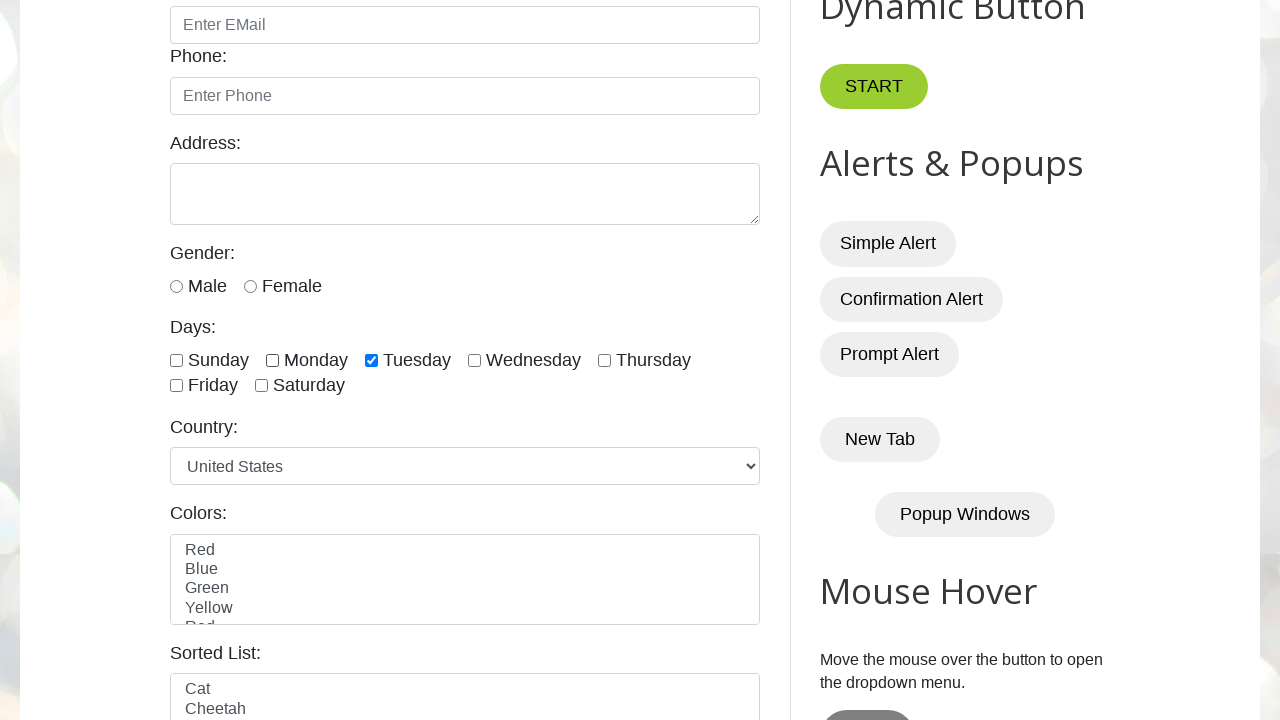

Clicked checkbox 3 to unselect it at (372, 360) on xpath=//input[@class='form-check-input' and @type='checkbox'] >> nth=2
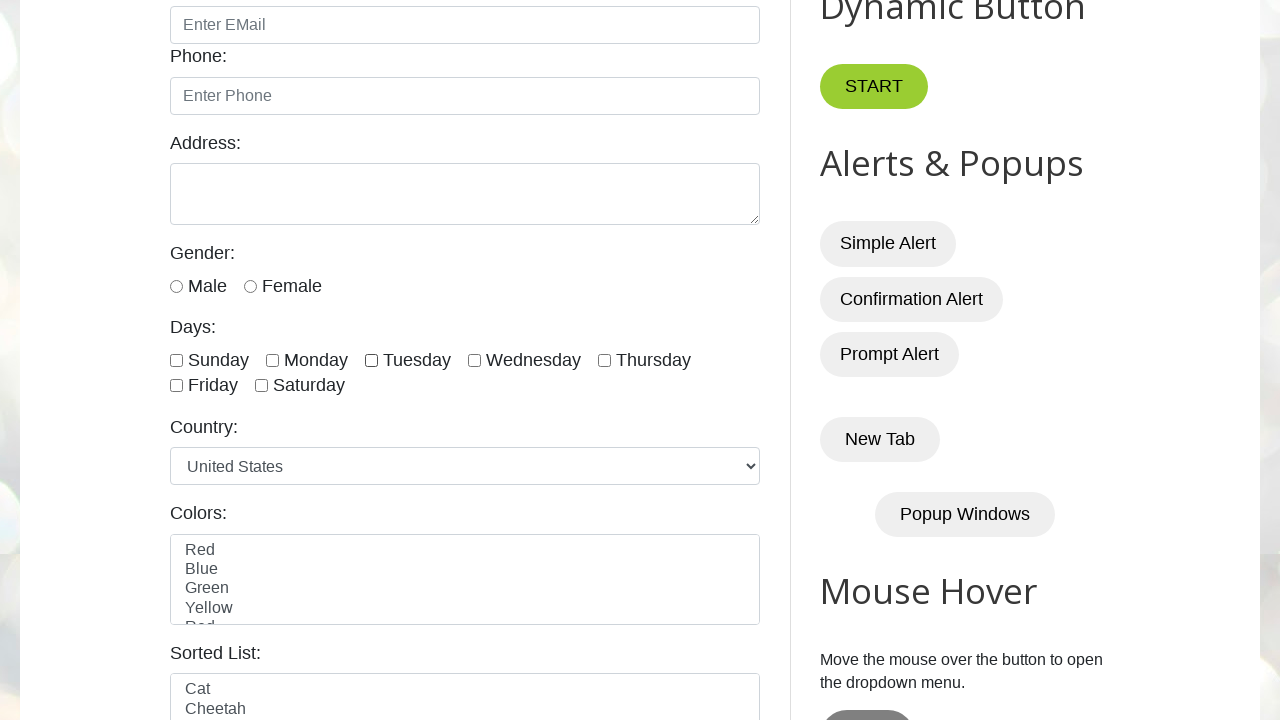

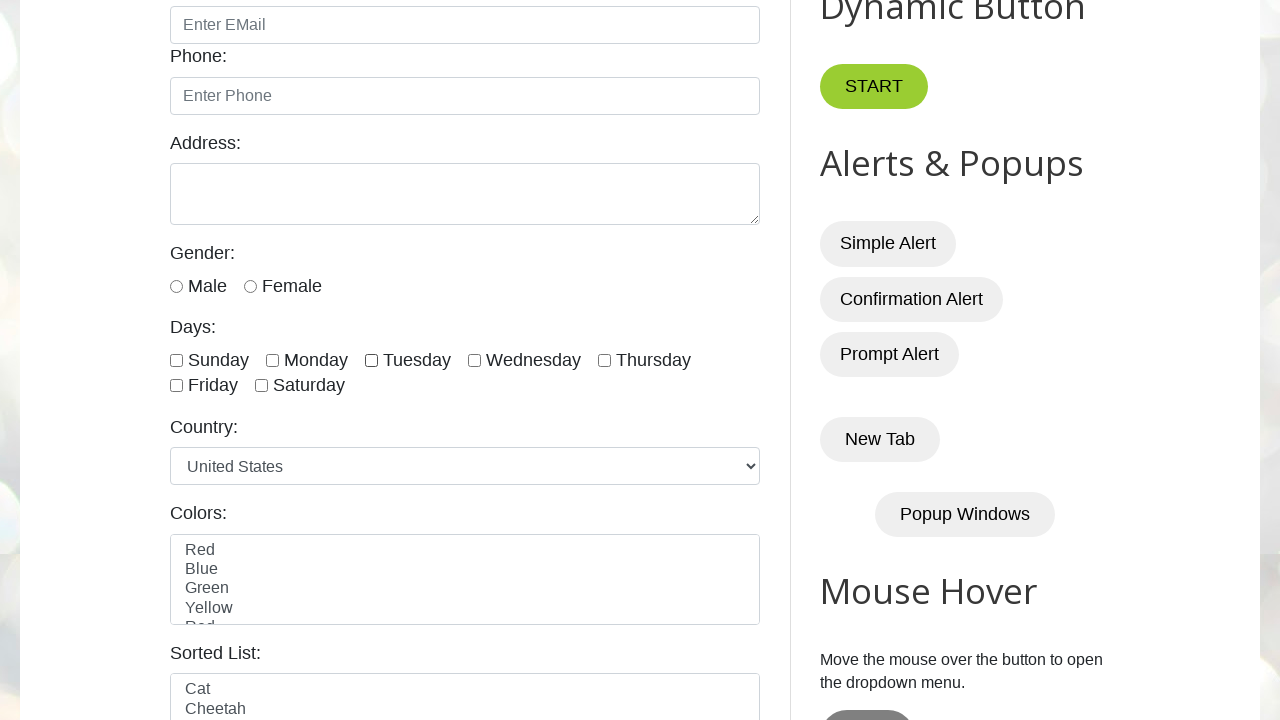